Tests drag and drop functionality using click-and-hold approach to drag element A to element B's position and verifies the elements swap positions.

Starting URL: https://the-internet.herokuapp.com/drag_and_drop

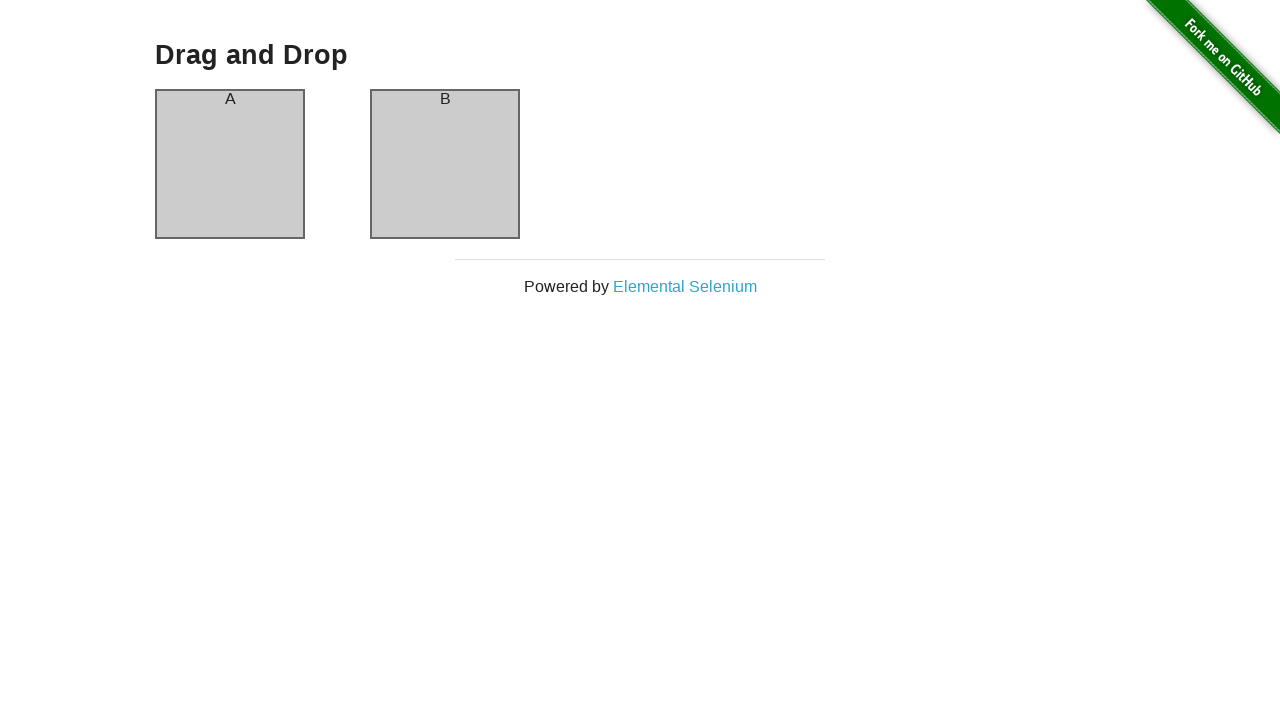

Waited for column A element to be visible
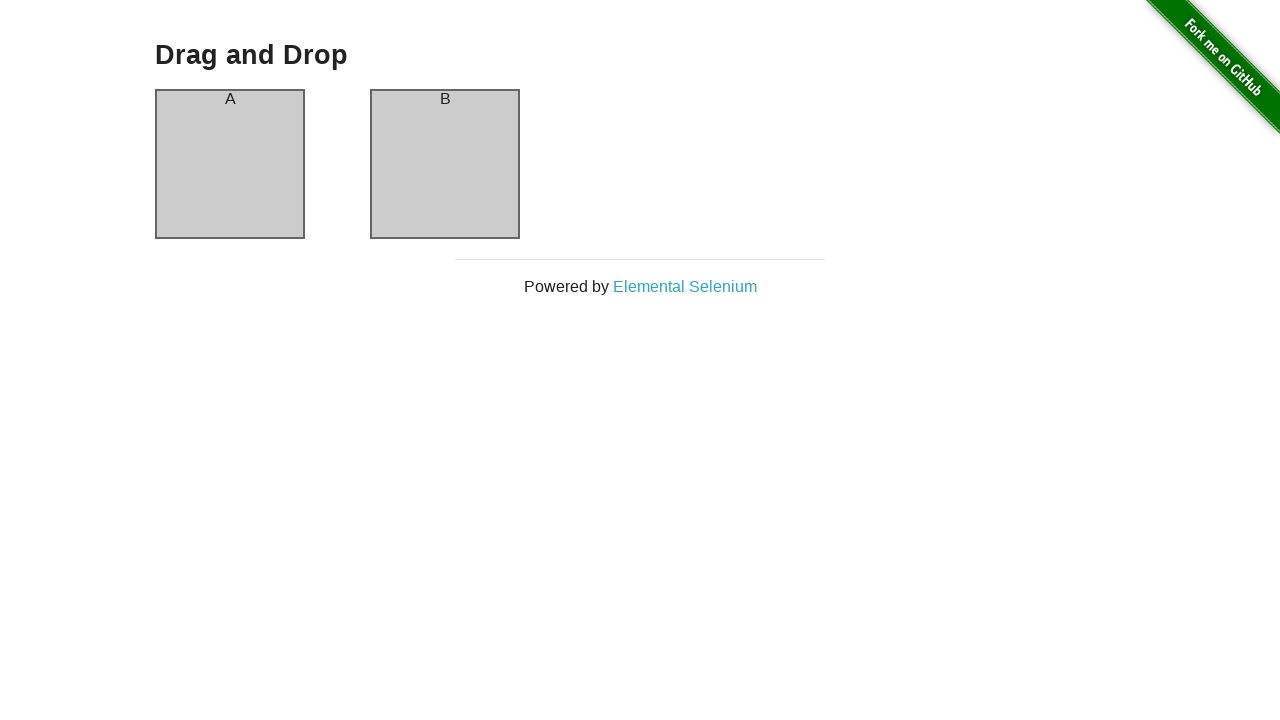

Verified column A contains 'A'
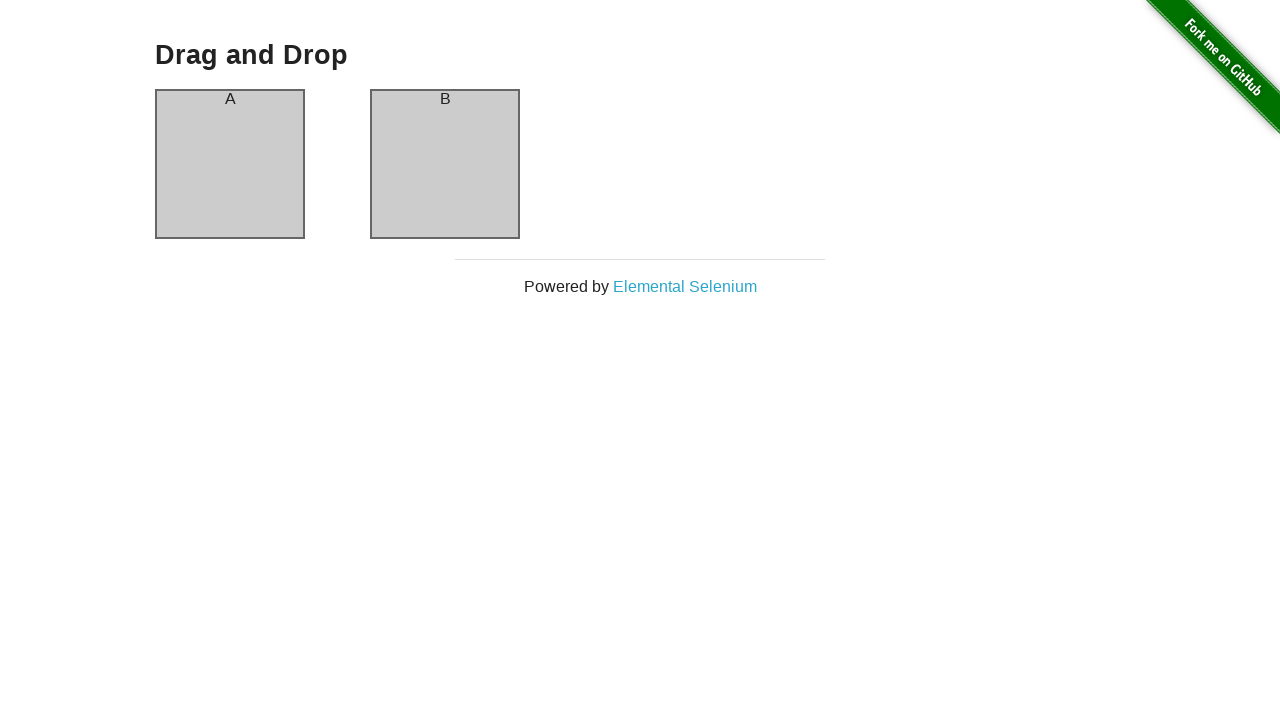

Verified column B contains 'B'
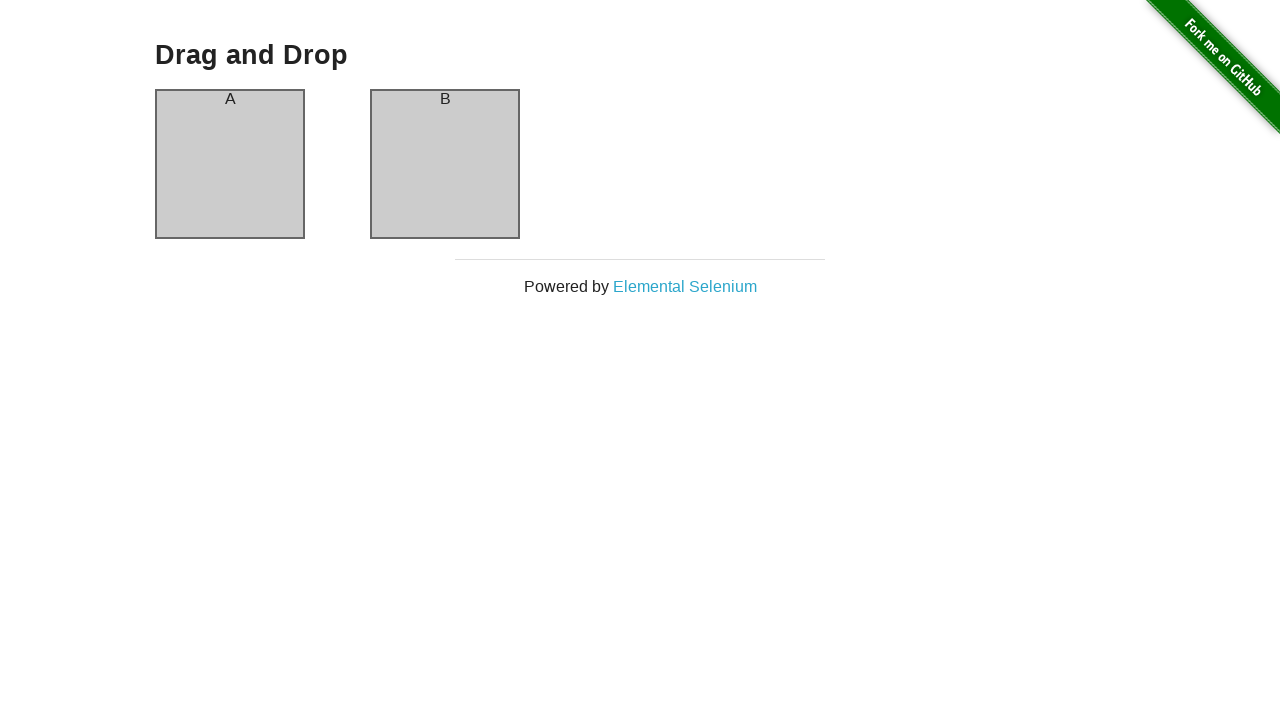

Moved mouse to center of column A element at (230, 164)
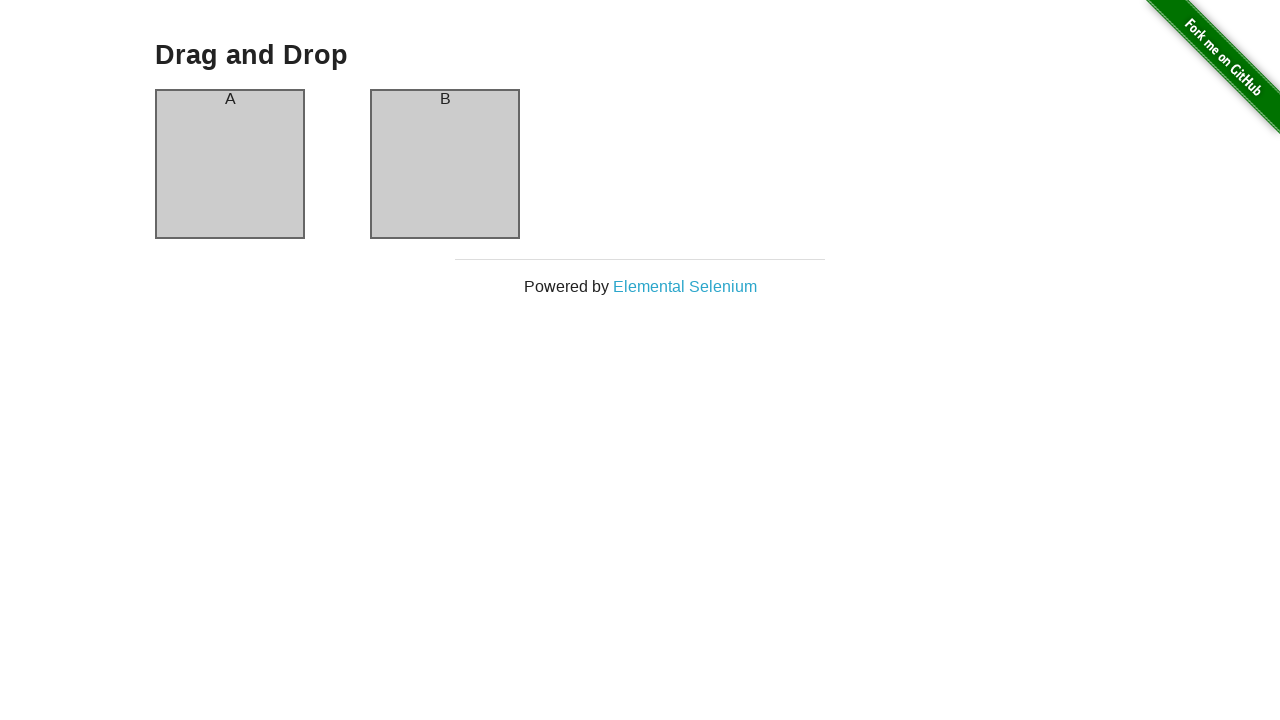

Pressed mouse button down on column A at (230, 164)
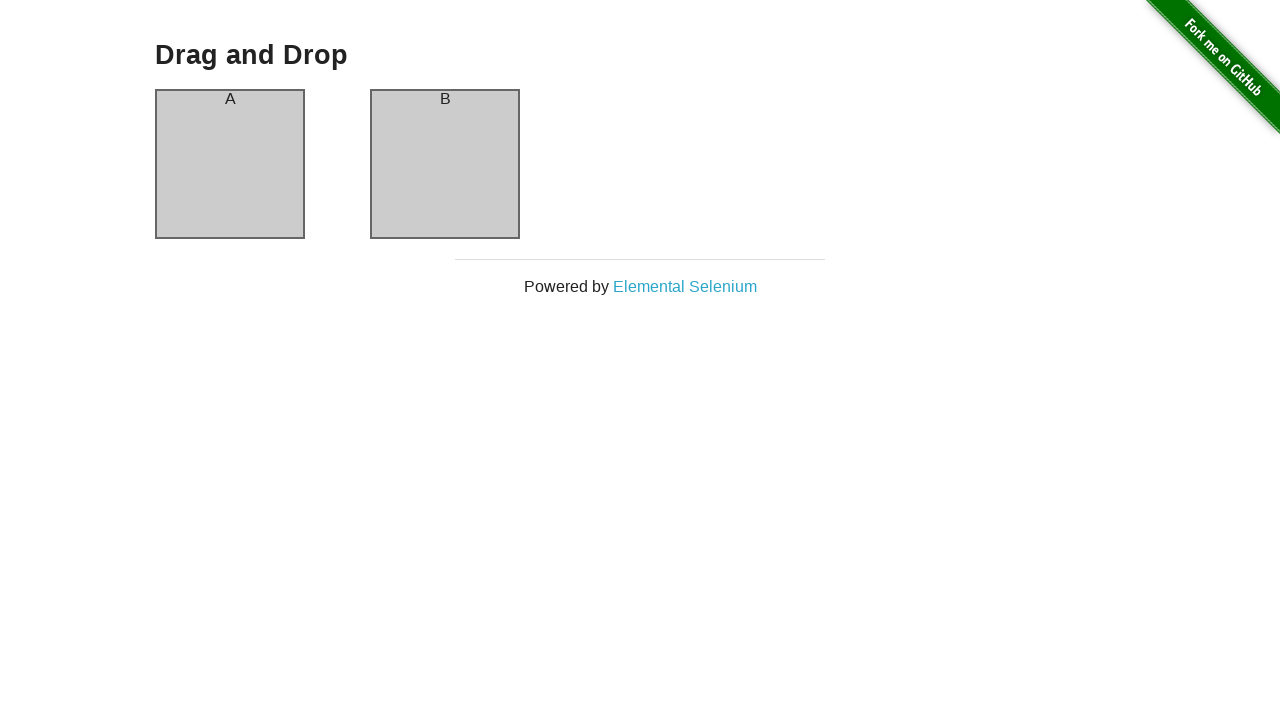

Dragged element to center of column B at (445, 164)
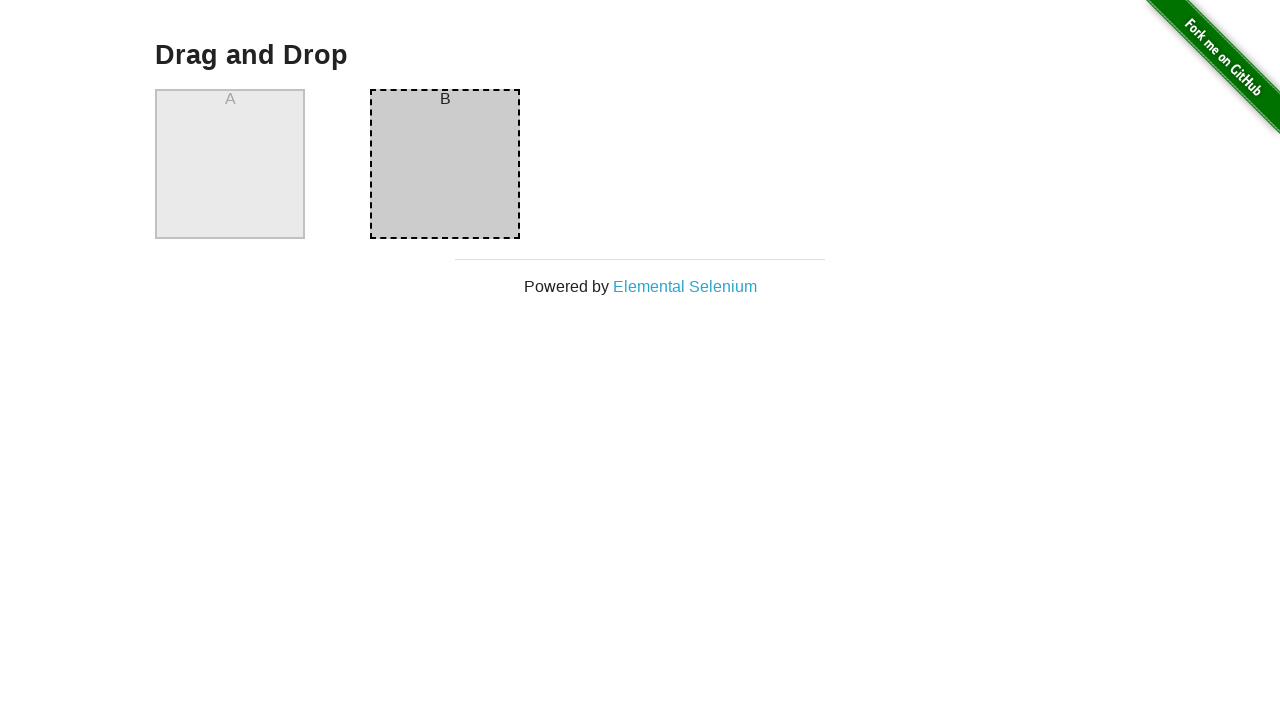

Released mouse button to complete drag and drop at (445, 164)
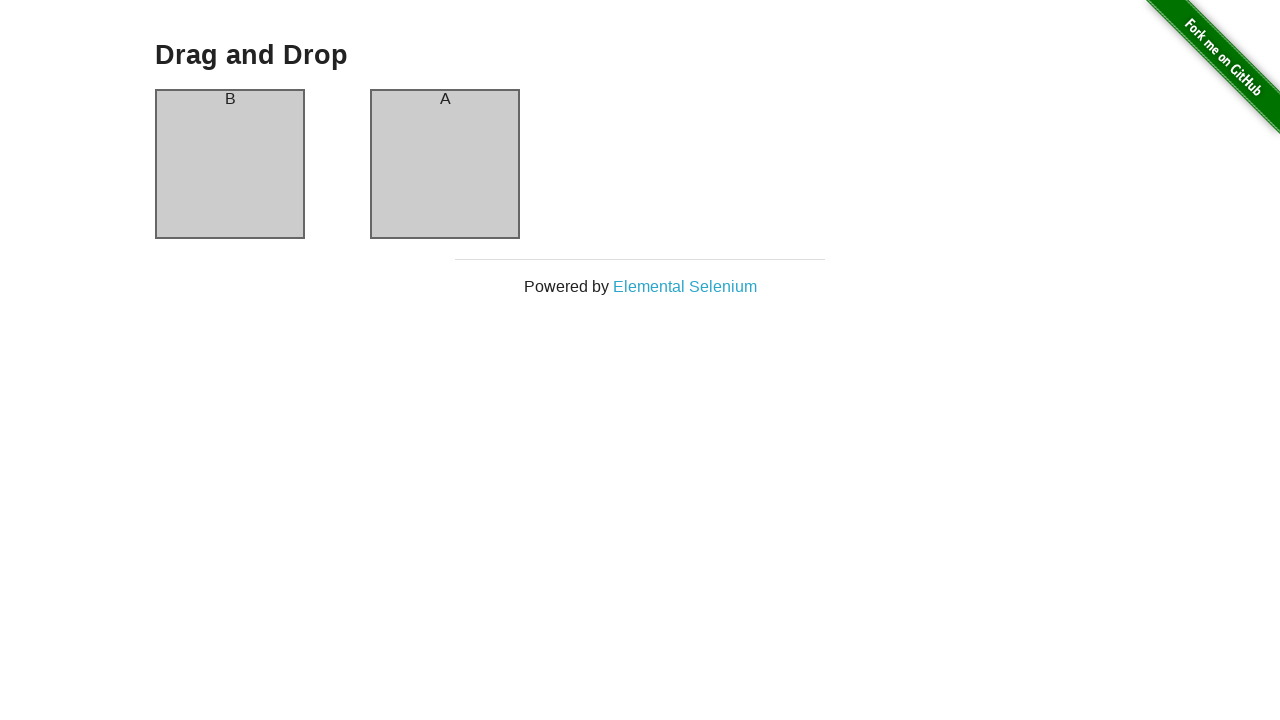

Verified column A now contains 'B' after drag and drop
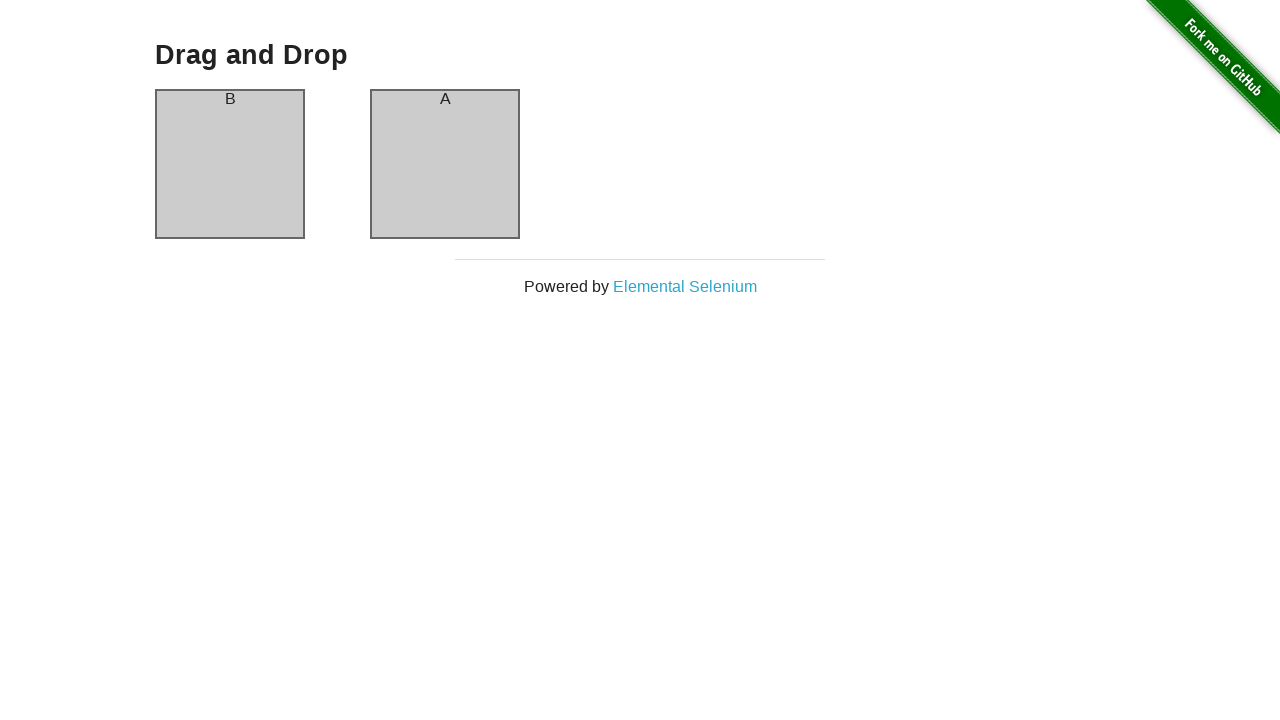

Verified column B now contains 'A' - elements successfully swapped
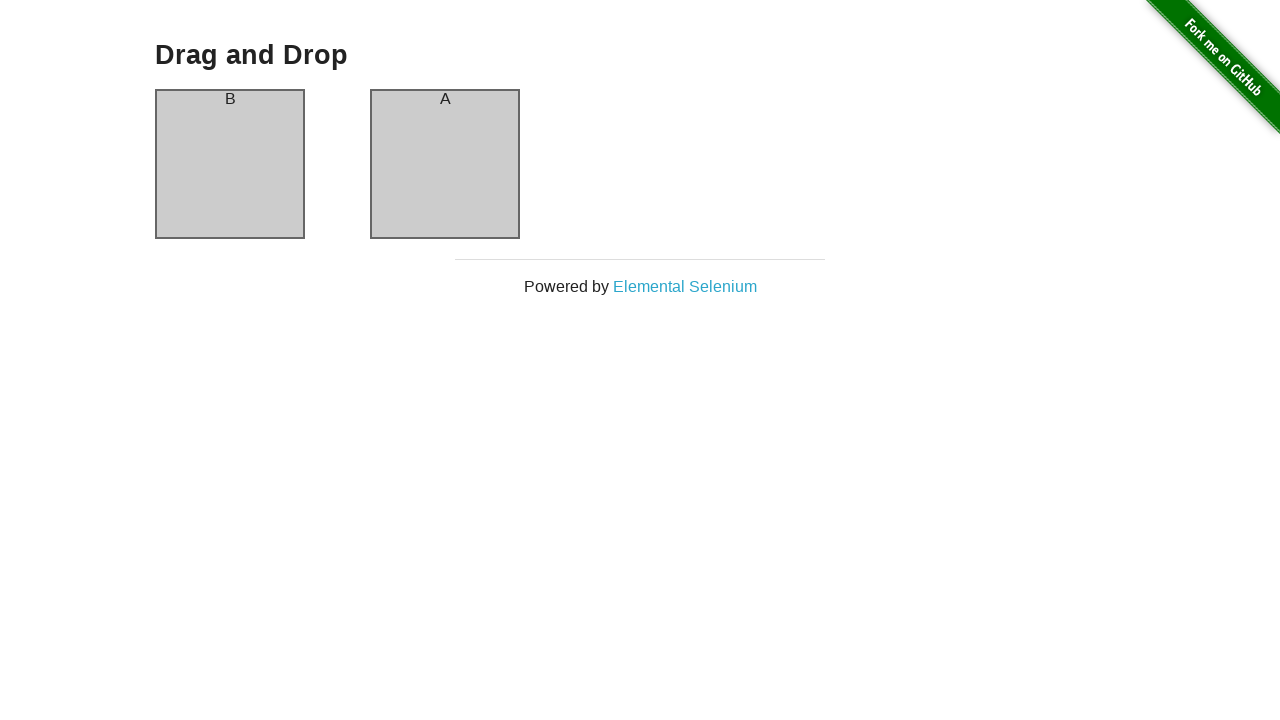

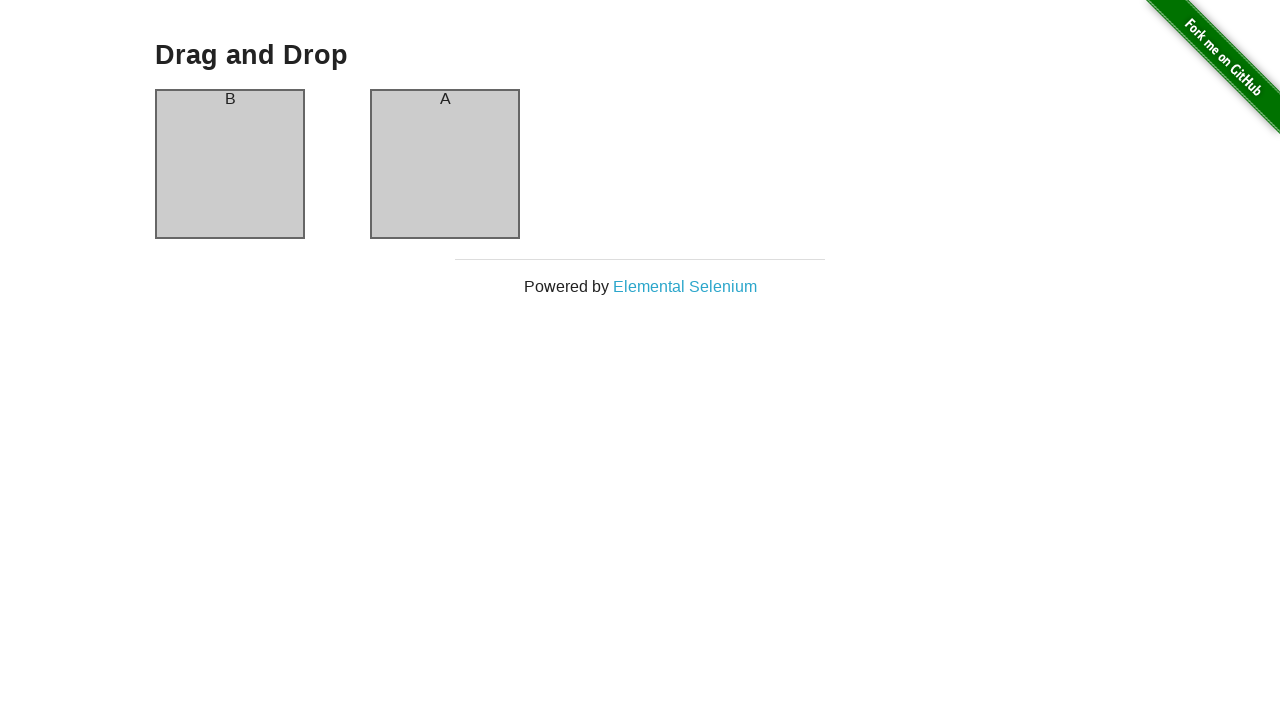